Tests right-click (context click) and double-click interactions on dropdown menus

Starting URL: https://bonigarcia.dev/selenium-webdriver-java/dropdown-menu.html

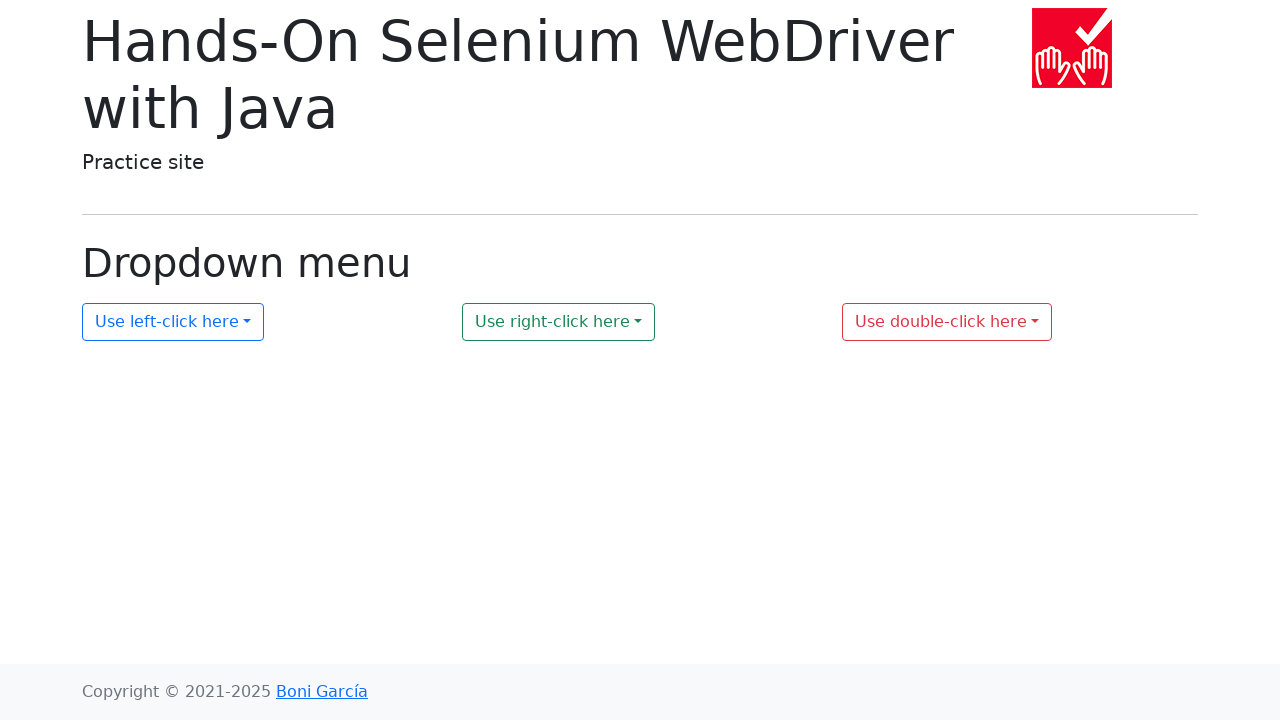

Right-clicked on dropdown 2 to show context menu at (559, 322) on #my-dropdown-2
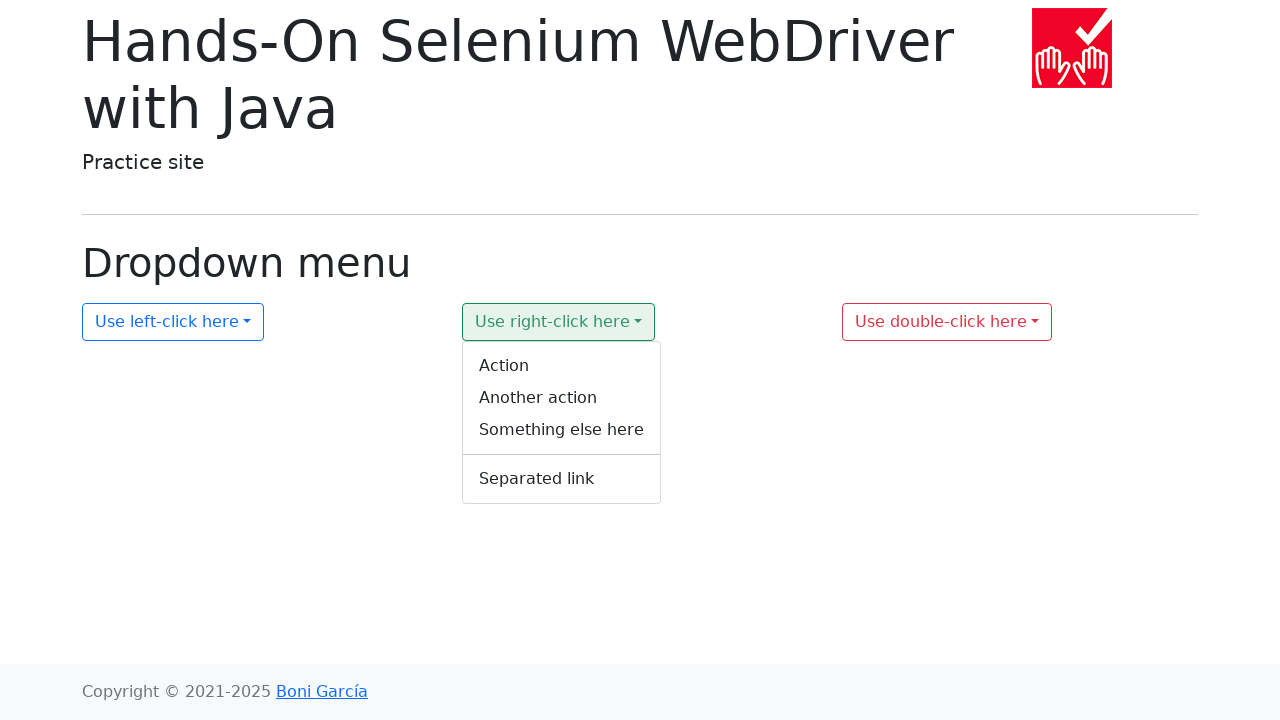

Verified context menu 2 is visible after right-click
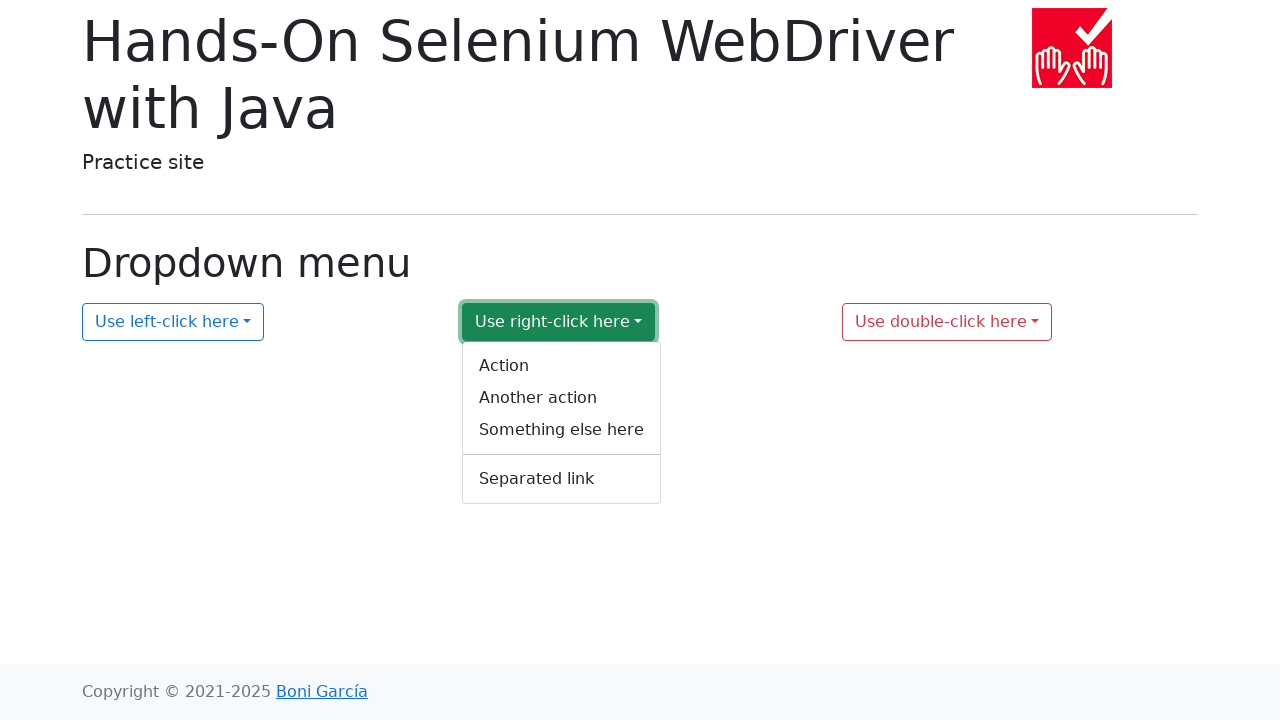

Double-clicked on dropdown 3 to show its menu at (947, 322) on #my-dropdown-3
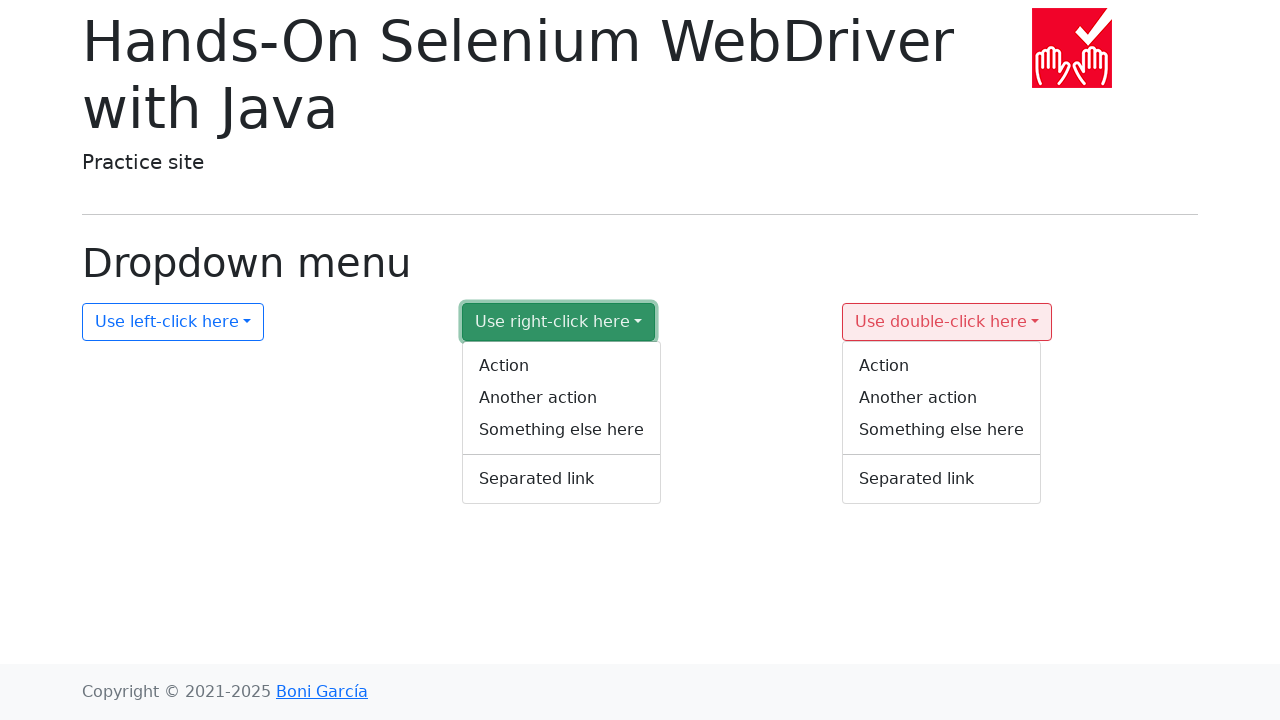

Verified context menu 3 is visible after double-click
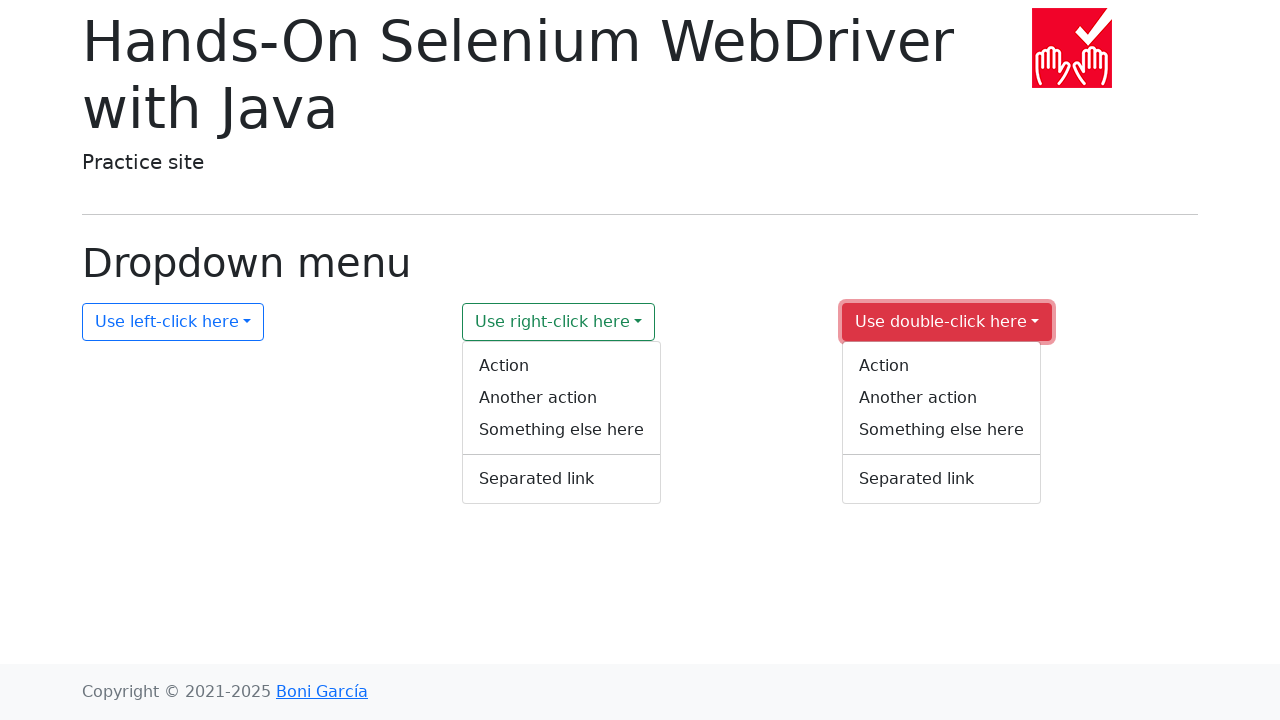

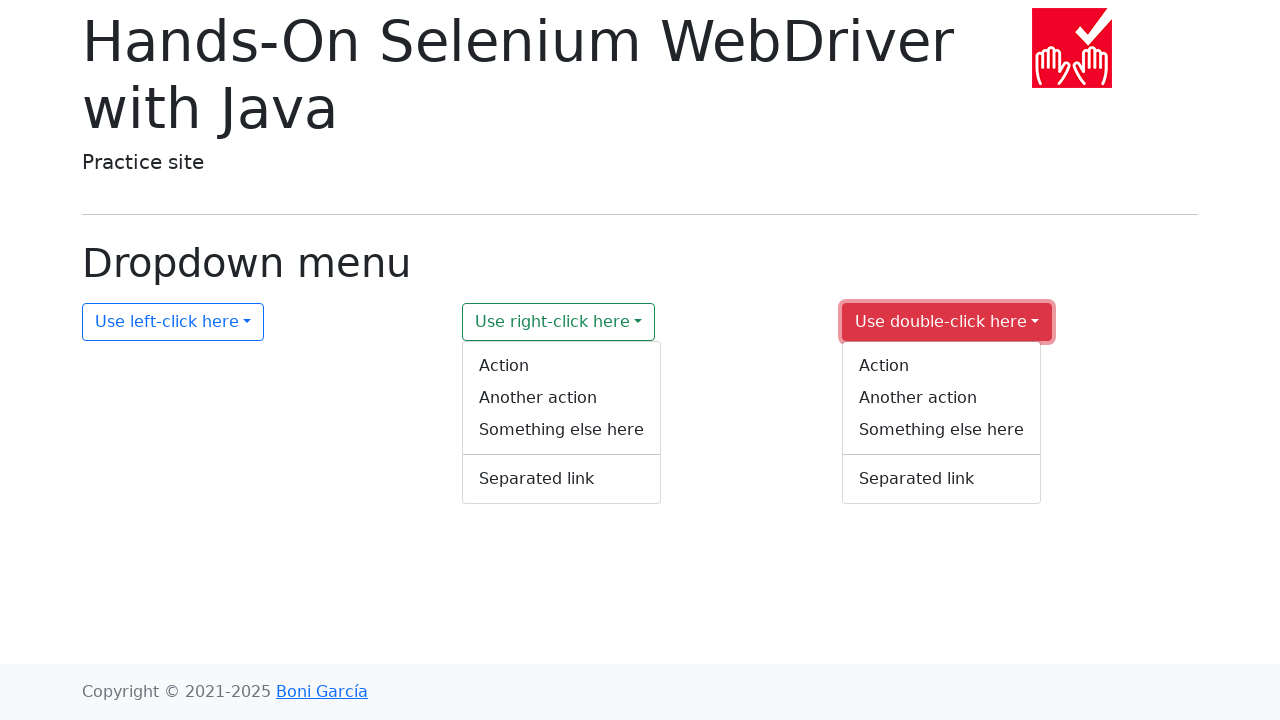